Tests file upload functionality on an Angular file upload demo page by selecting a file and clicking the upload button

Starting URL: http://nervgh.github.io/pages/angular-file-upload/examples/simple

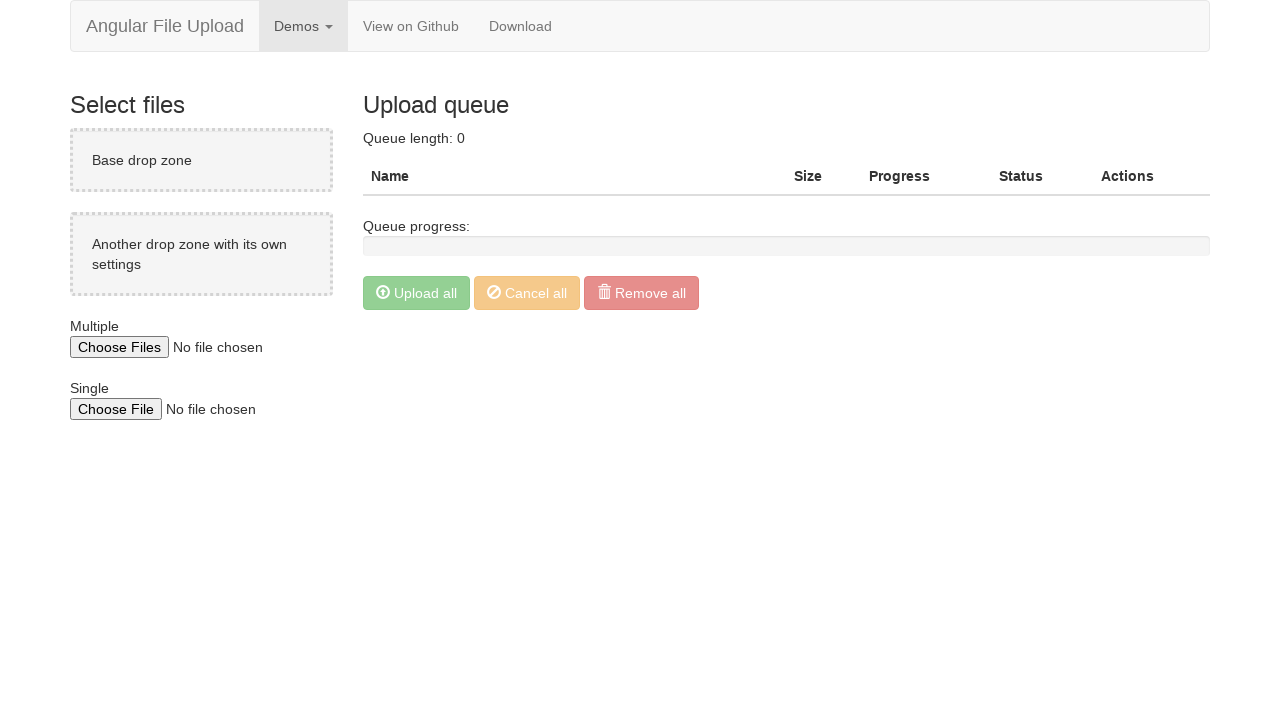

Waited for file input element to load
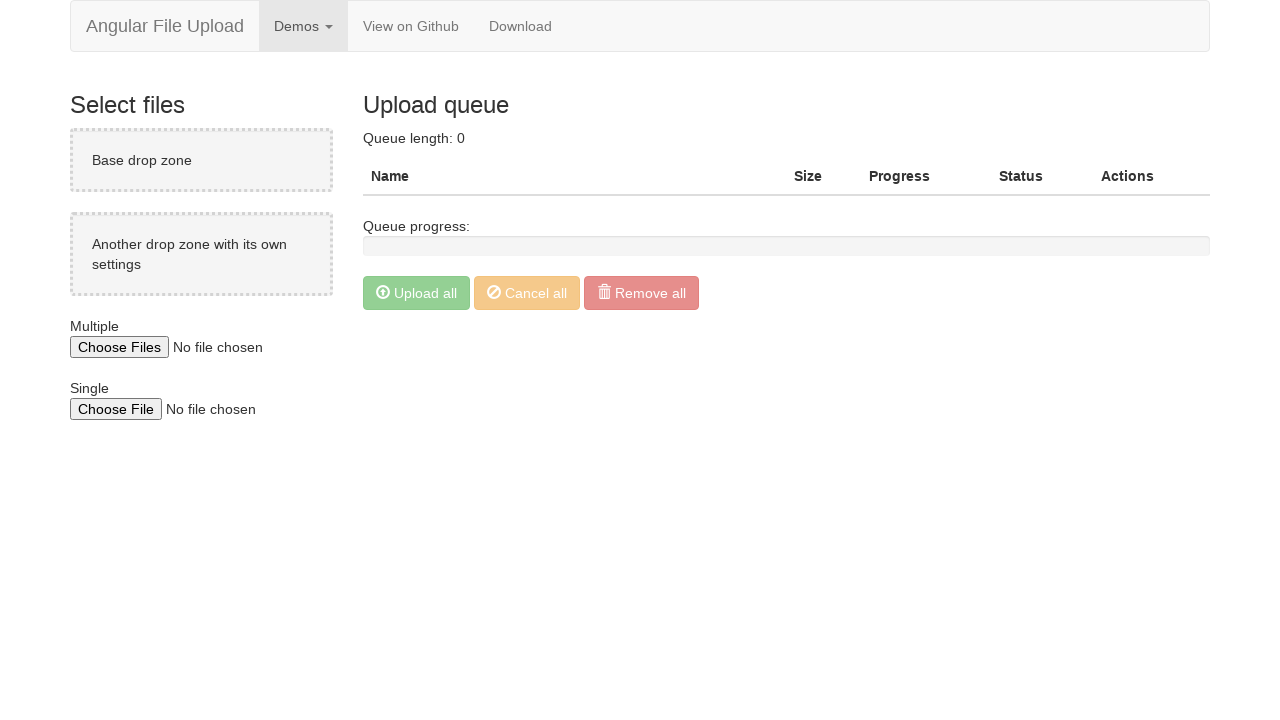

Created temporary test file for upload
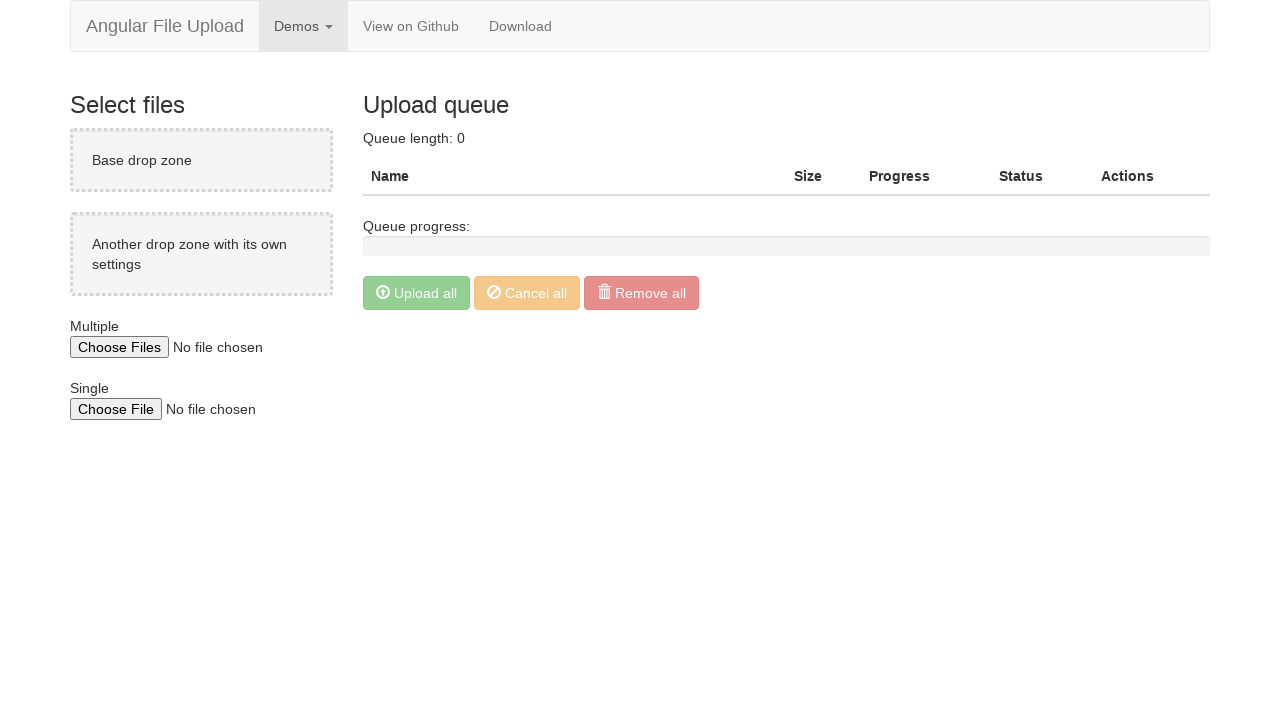

Selected test_upload.txt file in file input
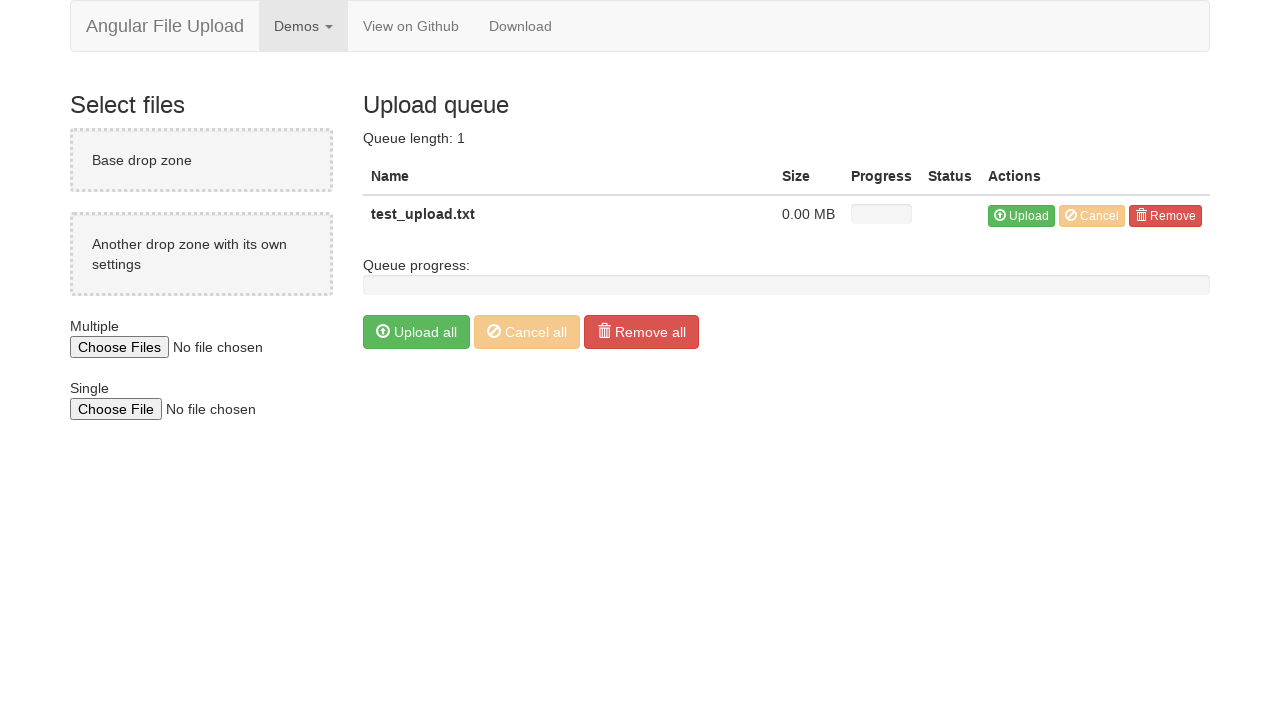

Clicked upload button to initiate file upload at (1022, 216) on button[ng-click='item.upload()']
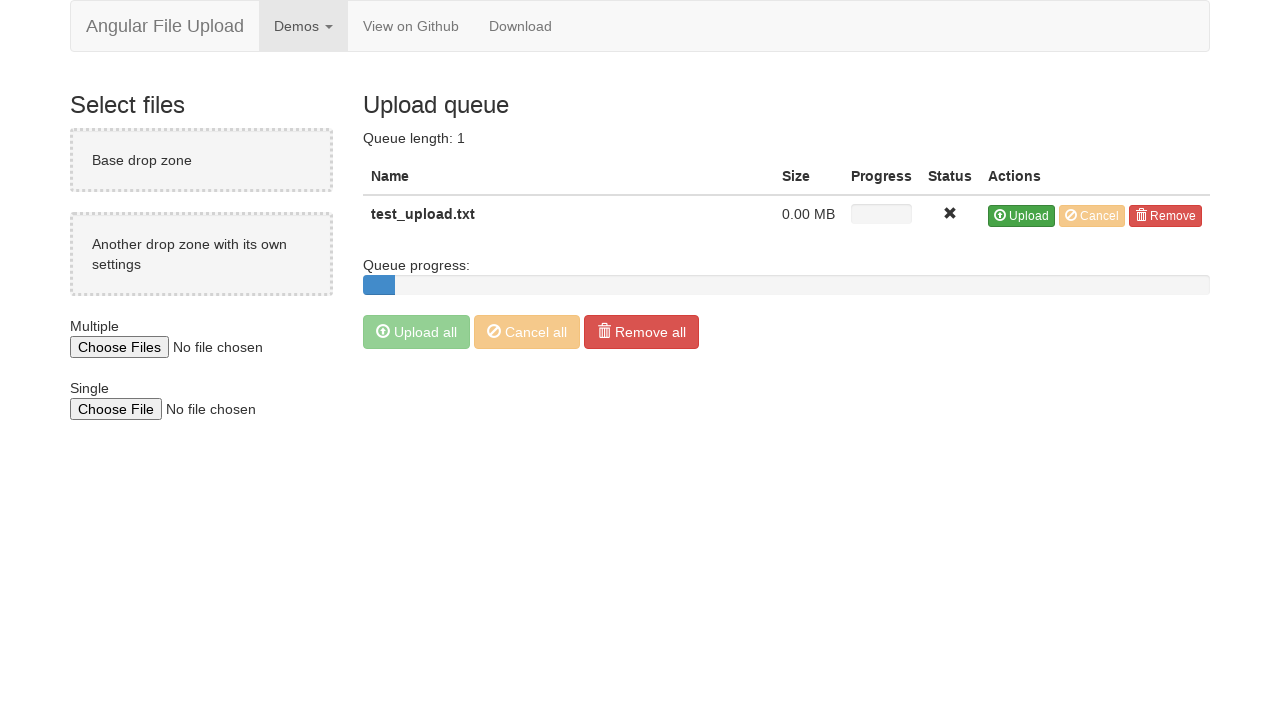

Waited 2 seconds for upload processing to complete
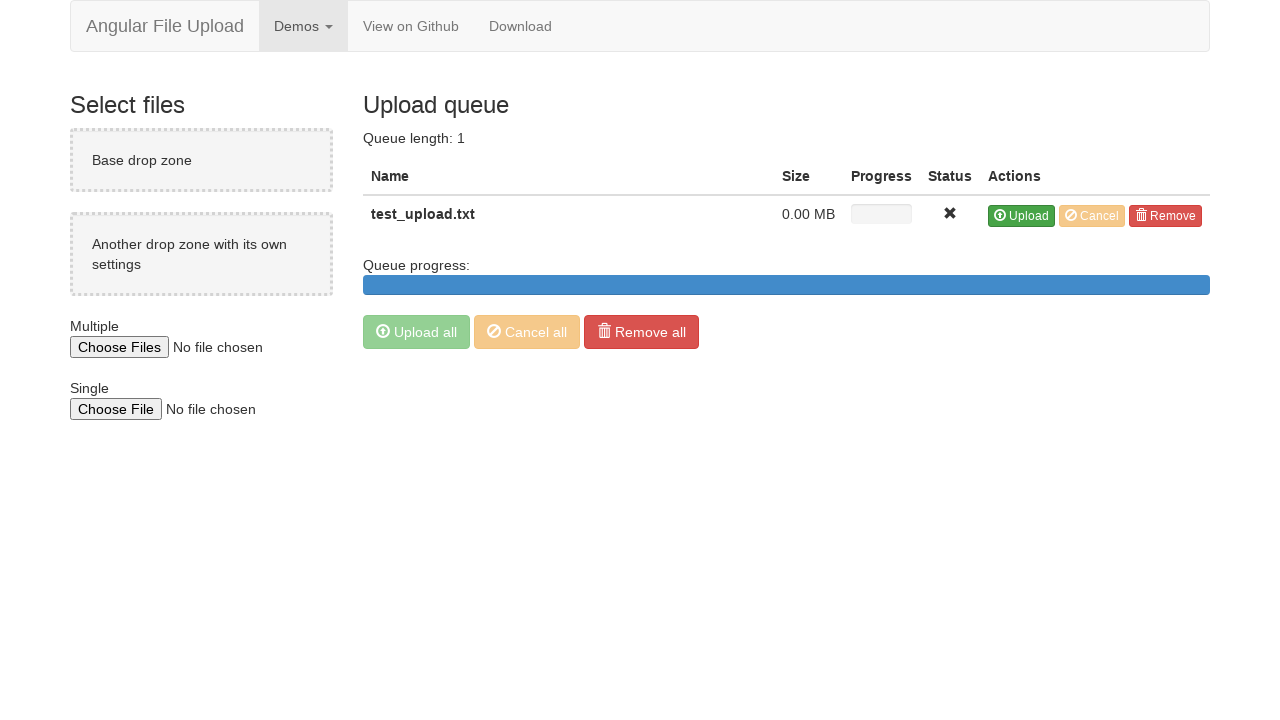

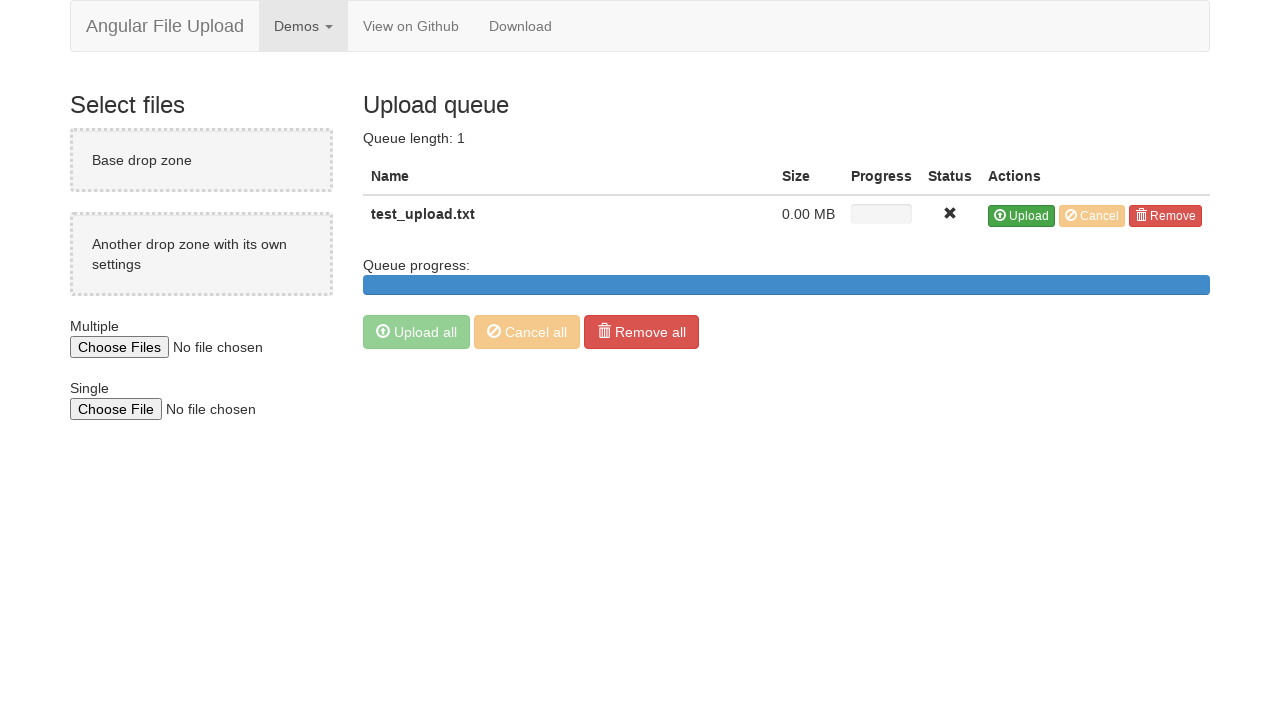